Tests e-commerce shopping flow by searching for products containing "ca", adding Cashews to cart, and proceeding through checkout to place an order.

Starting URL: https://rahulshettyacademy.com/seleniumPractise/#/

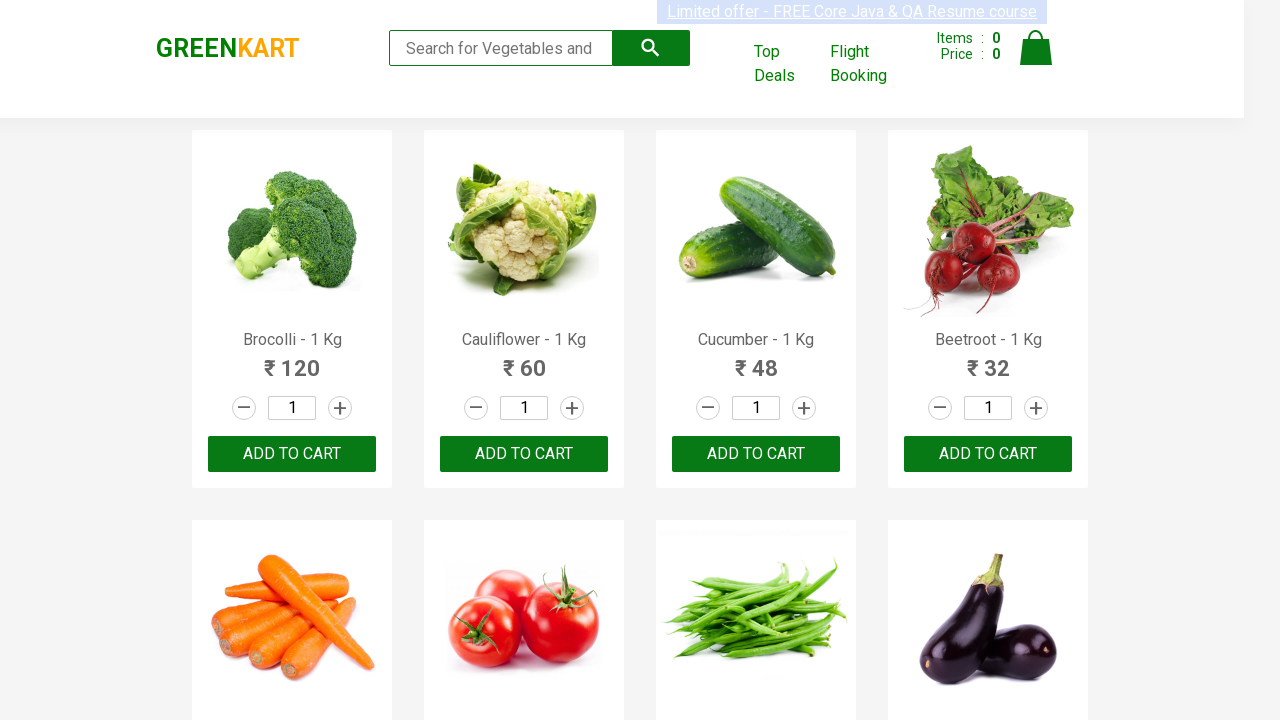

Filled search box with 'ca' to find products on .search-keyword
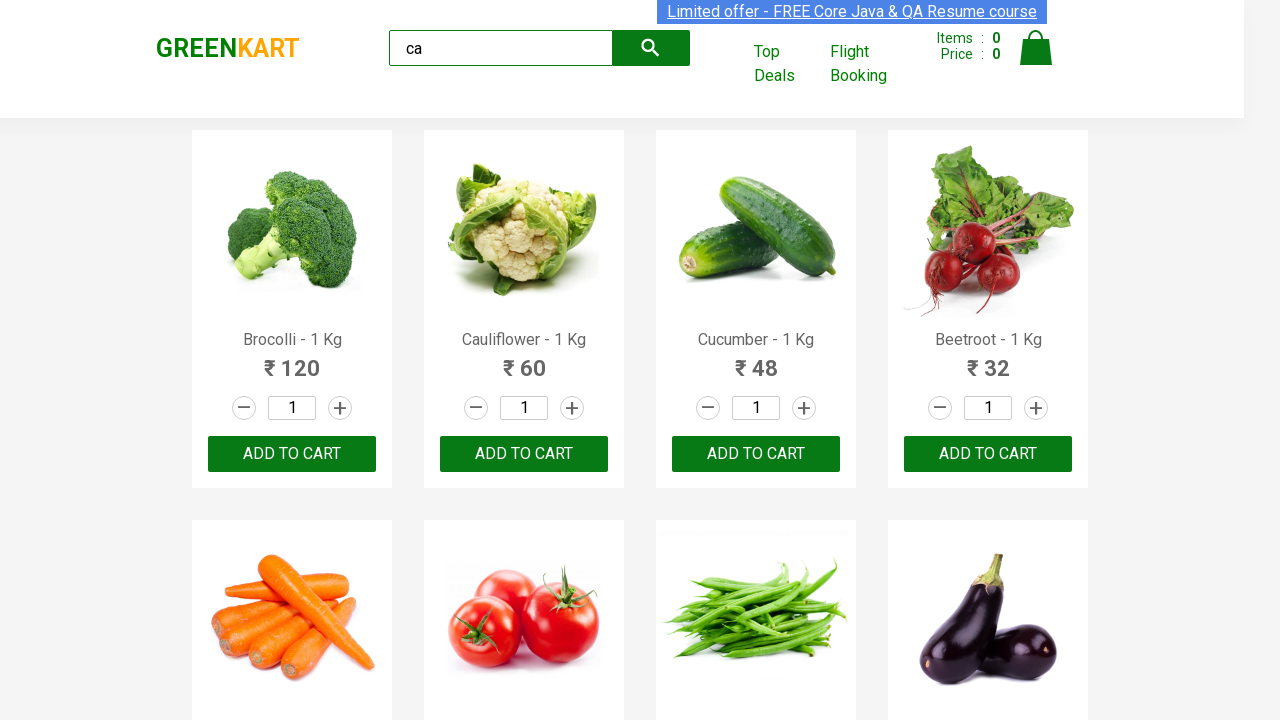

Waited 2 seconds for products to load
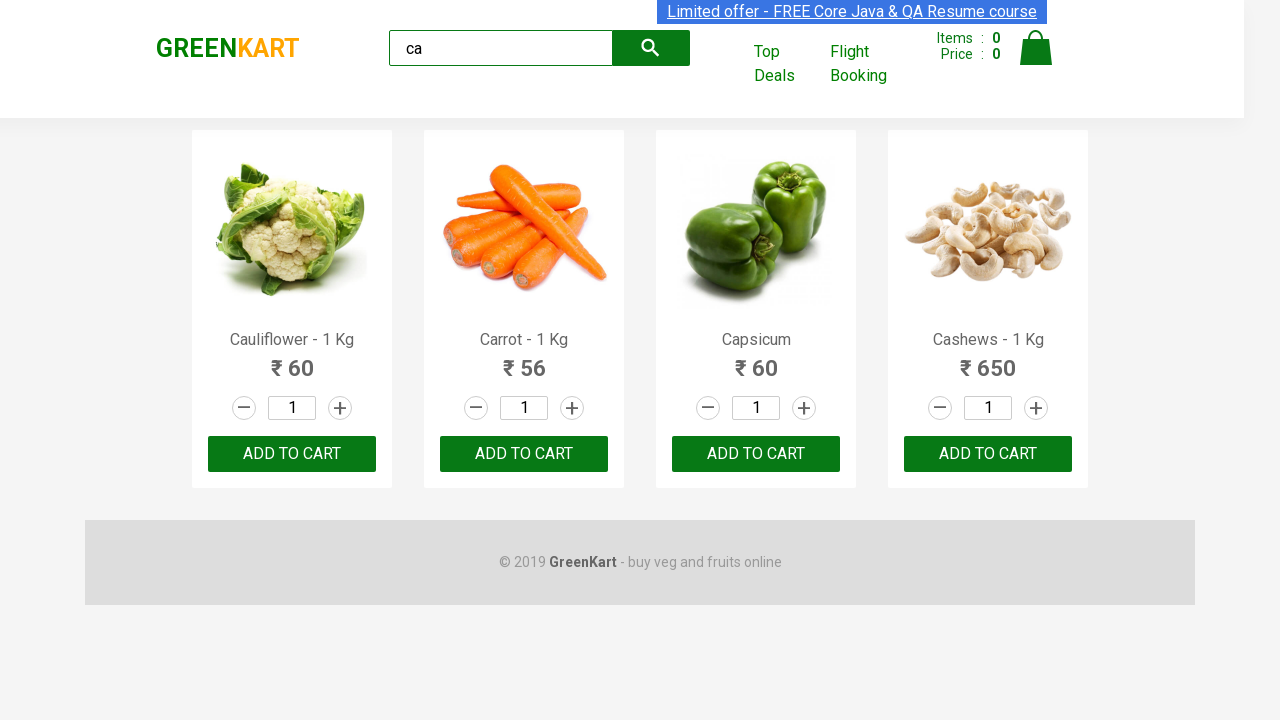

Located all product elements
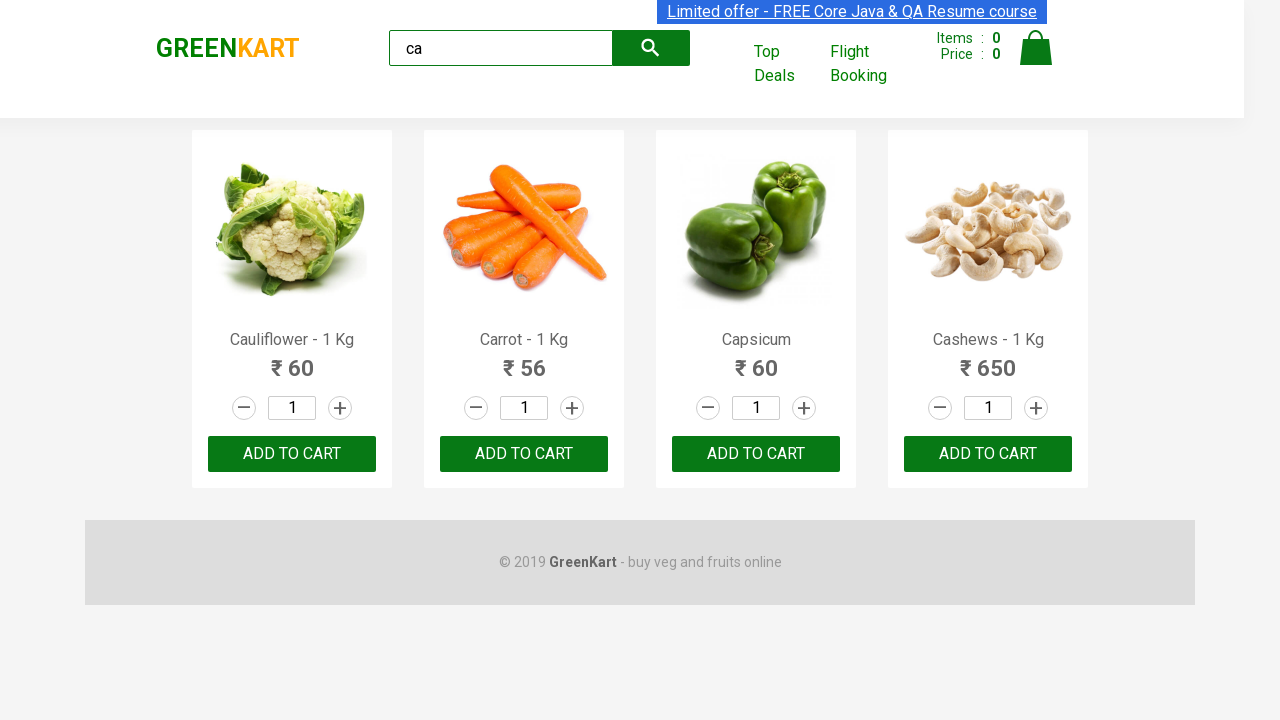

Found 4 products on the page
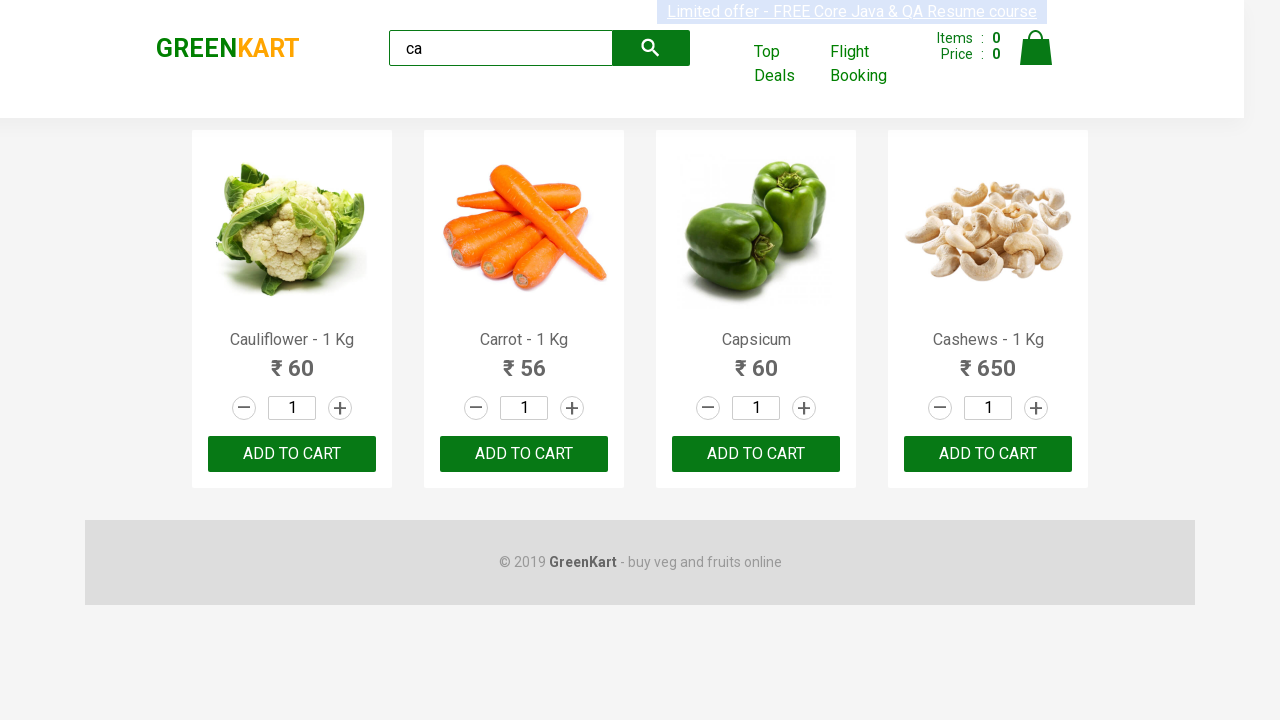

Selected product at index 0
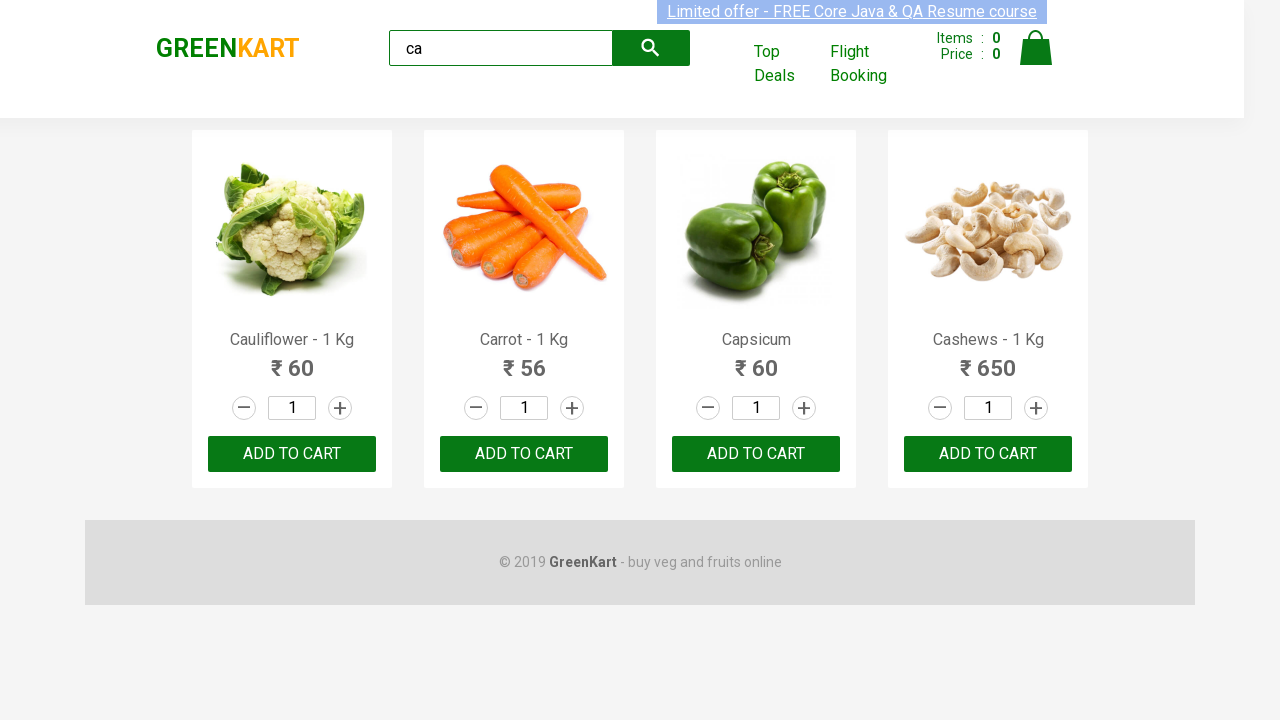

Retrieved product name: Cauliflower - 1 Kg
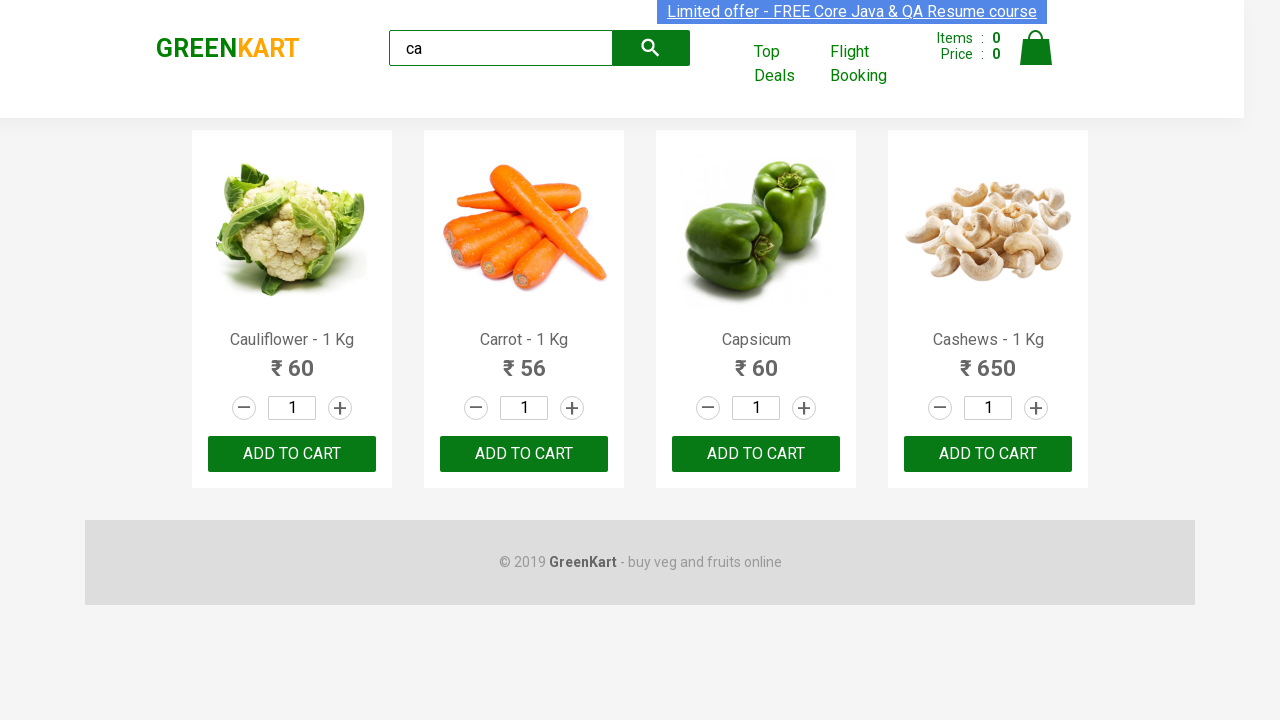

Selected product at index 1
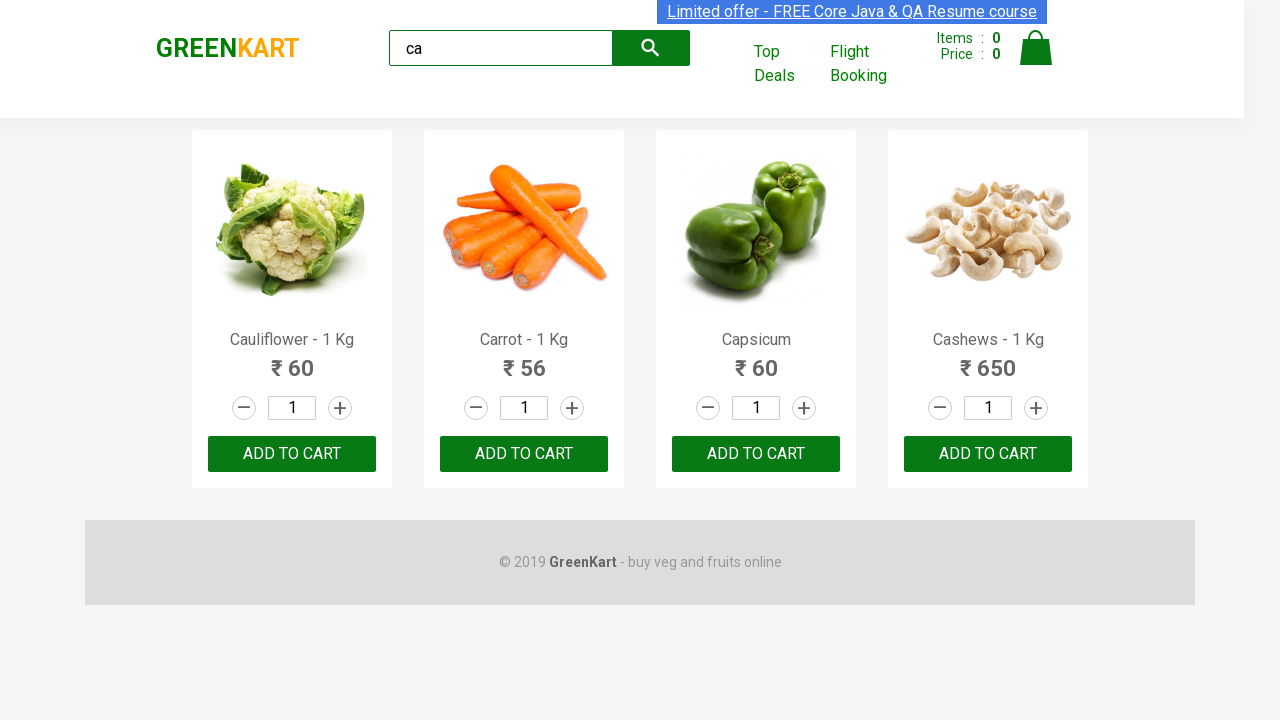

Retrieved product name: Carrot - 1 Kg
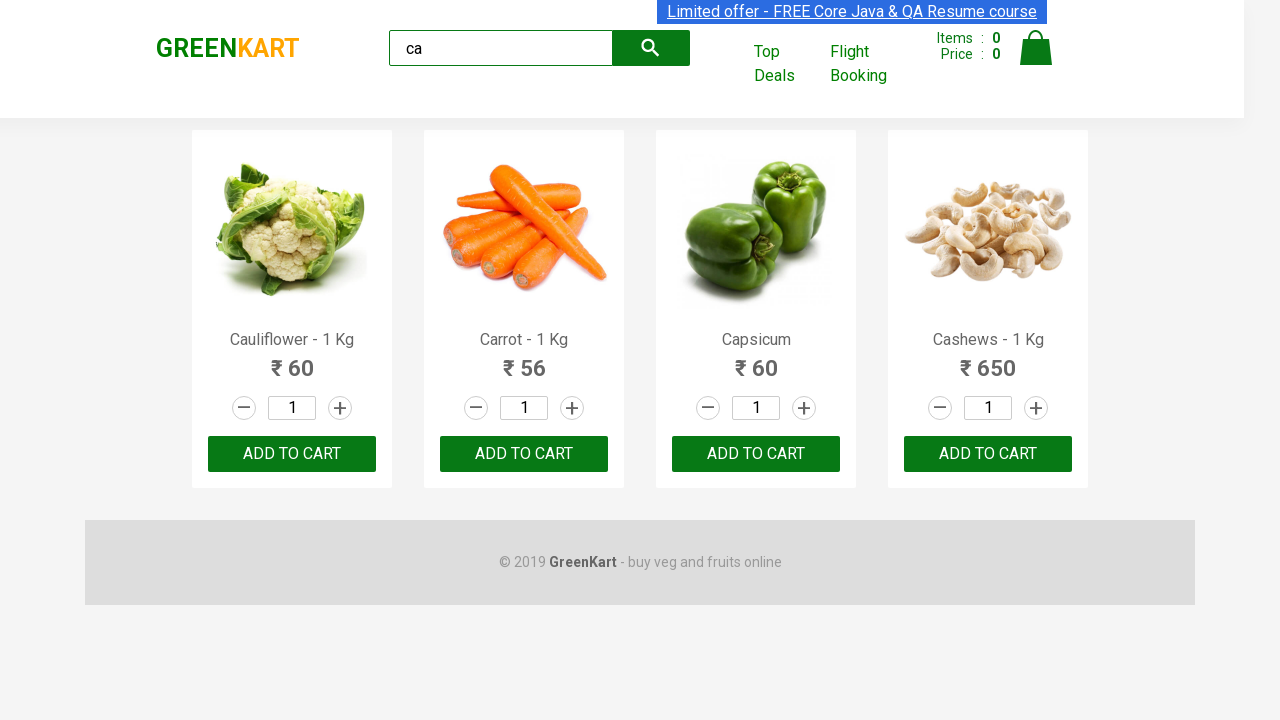

Selected product at index 2
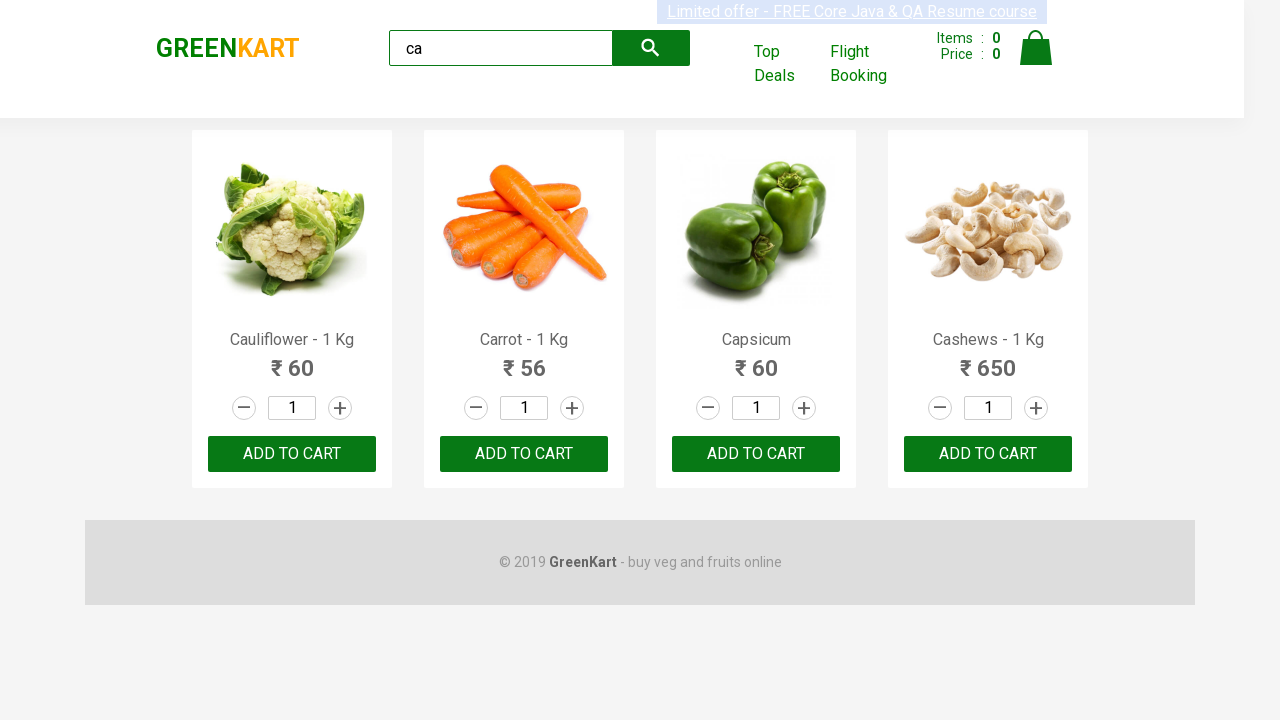

Retrieved product name: Capsicum
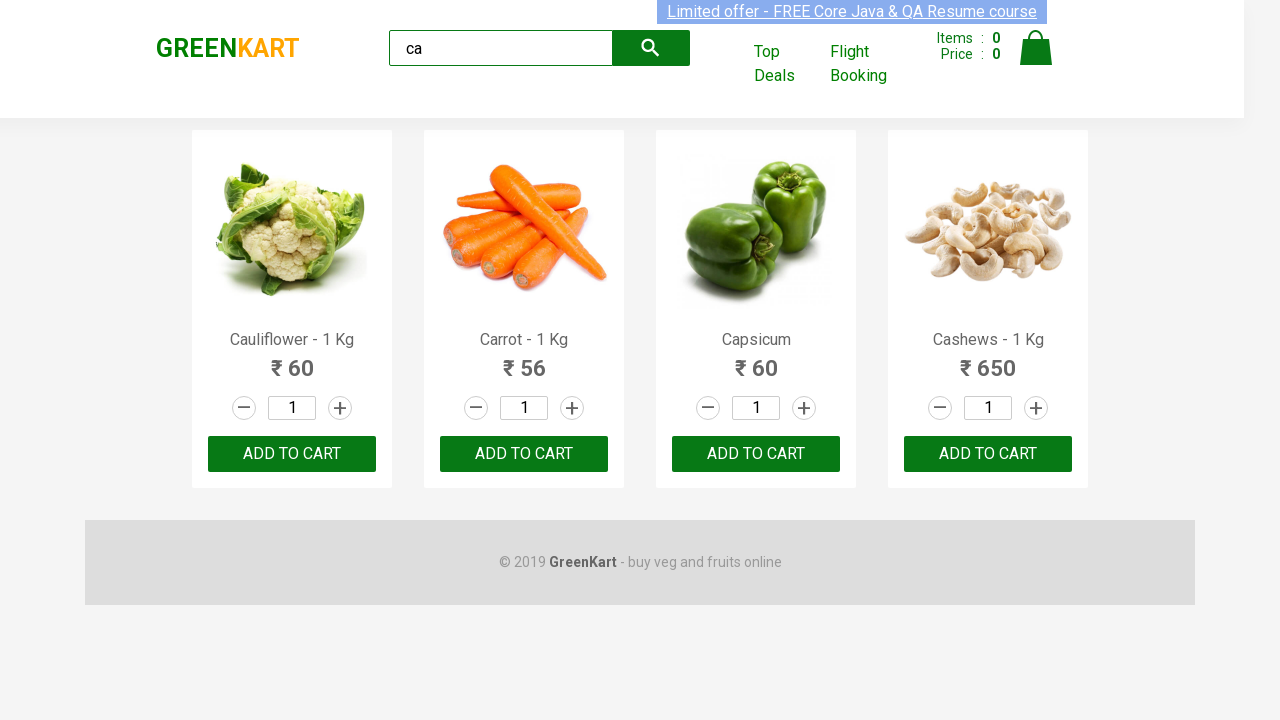

Selected product at index 3
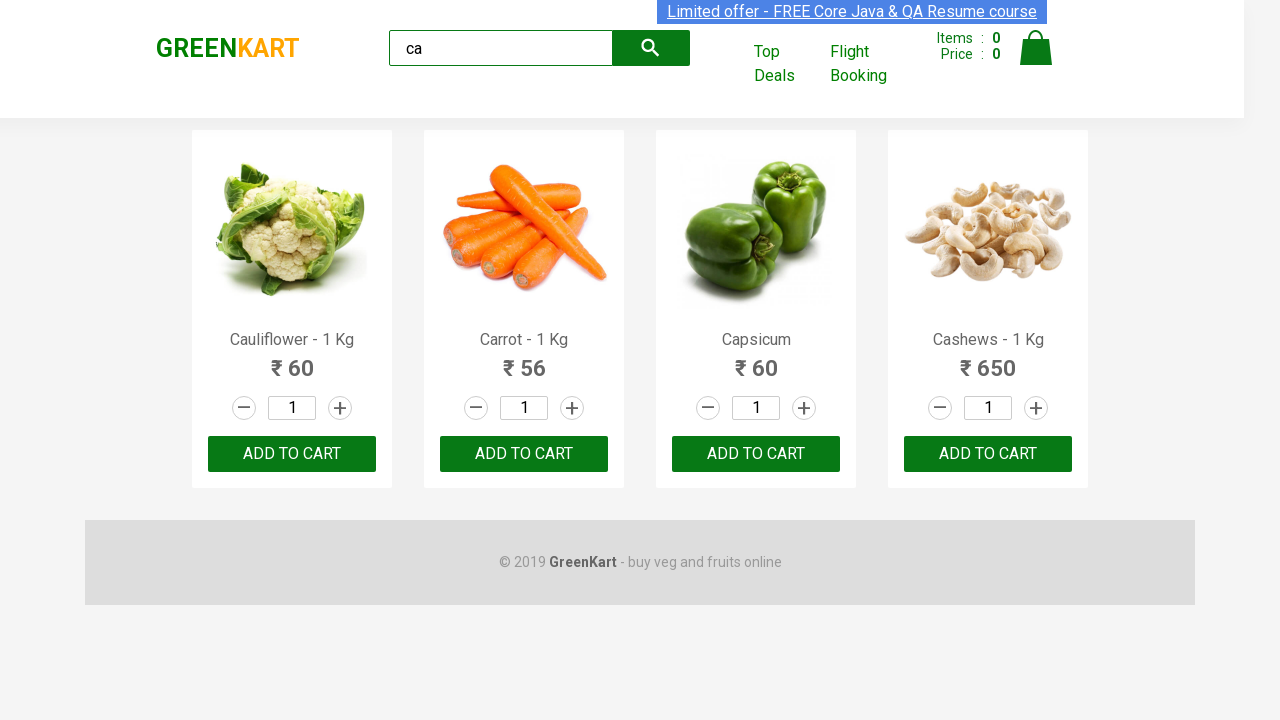

Retrieved product name: Cashews - 1 Kg
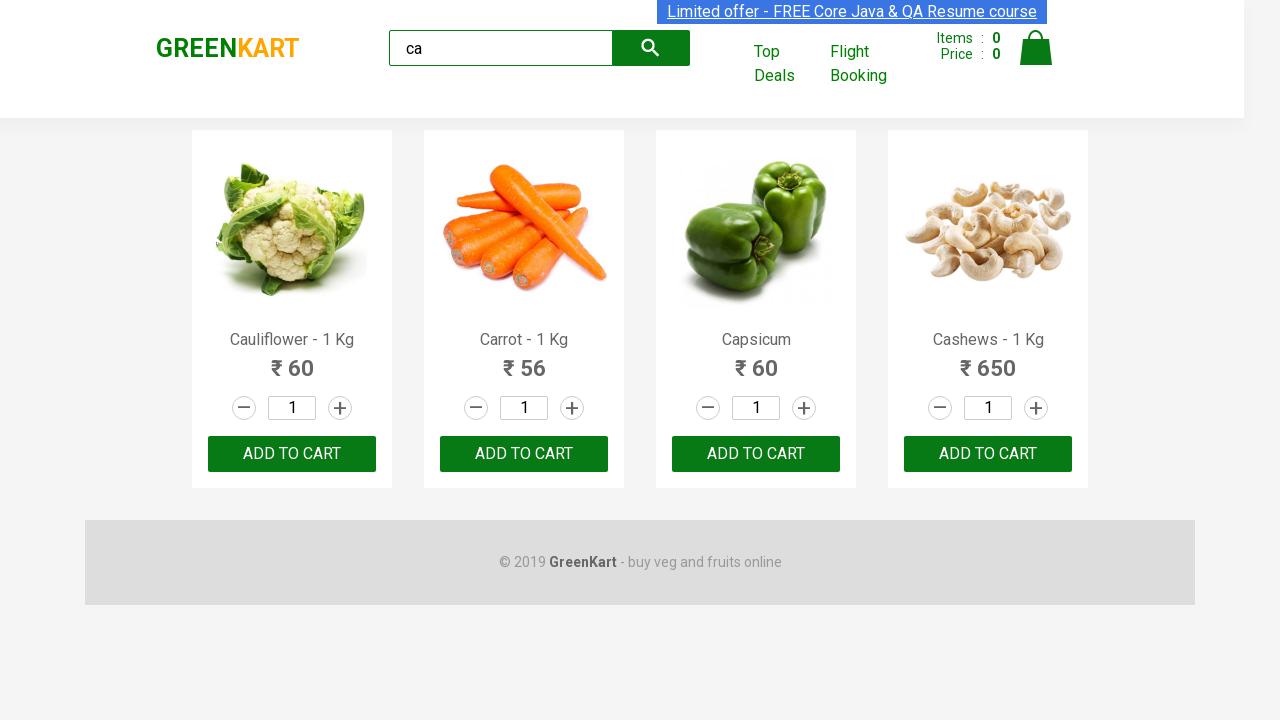

Clicked Add to Cart button for Cashews product at (988, 454) on .products .product >> nth=3 >> button
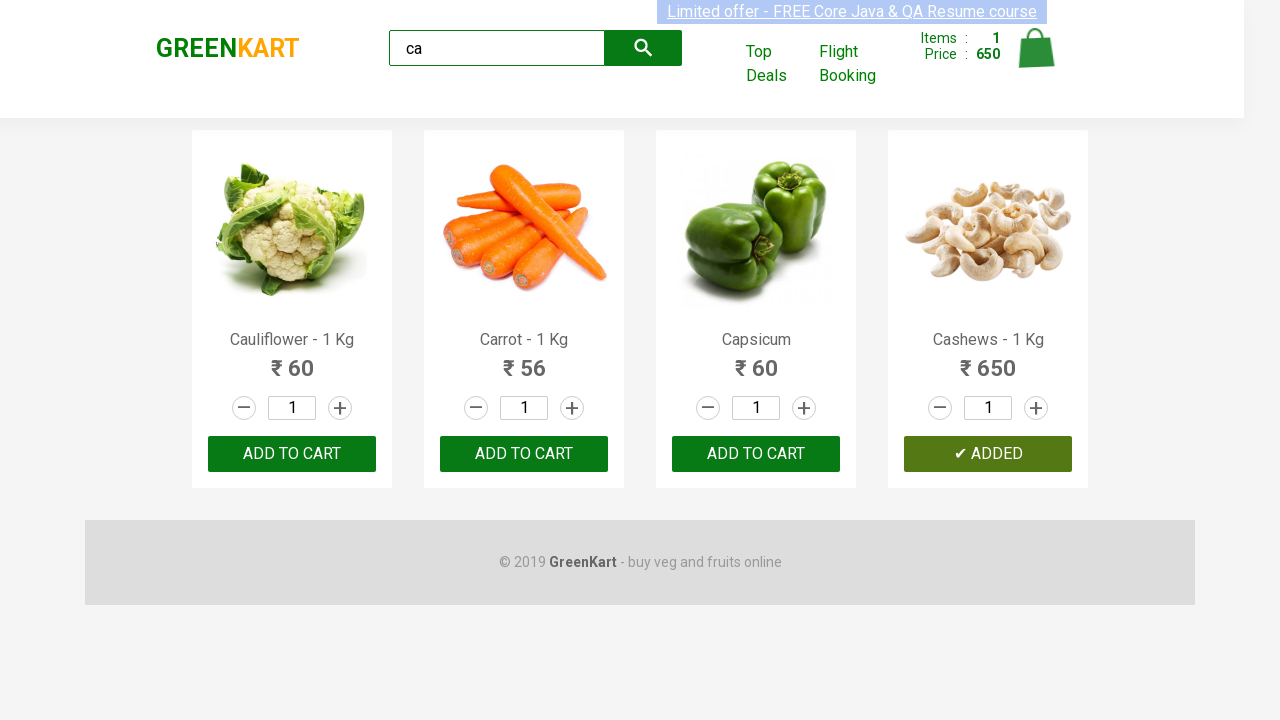

Clicked on cart icon to view cart at (1036, 48) on .cart-icon > img
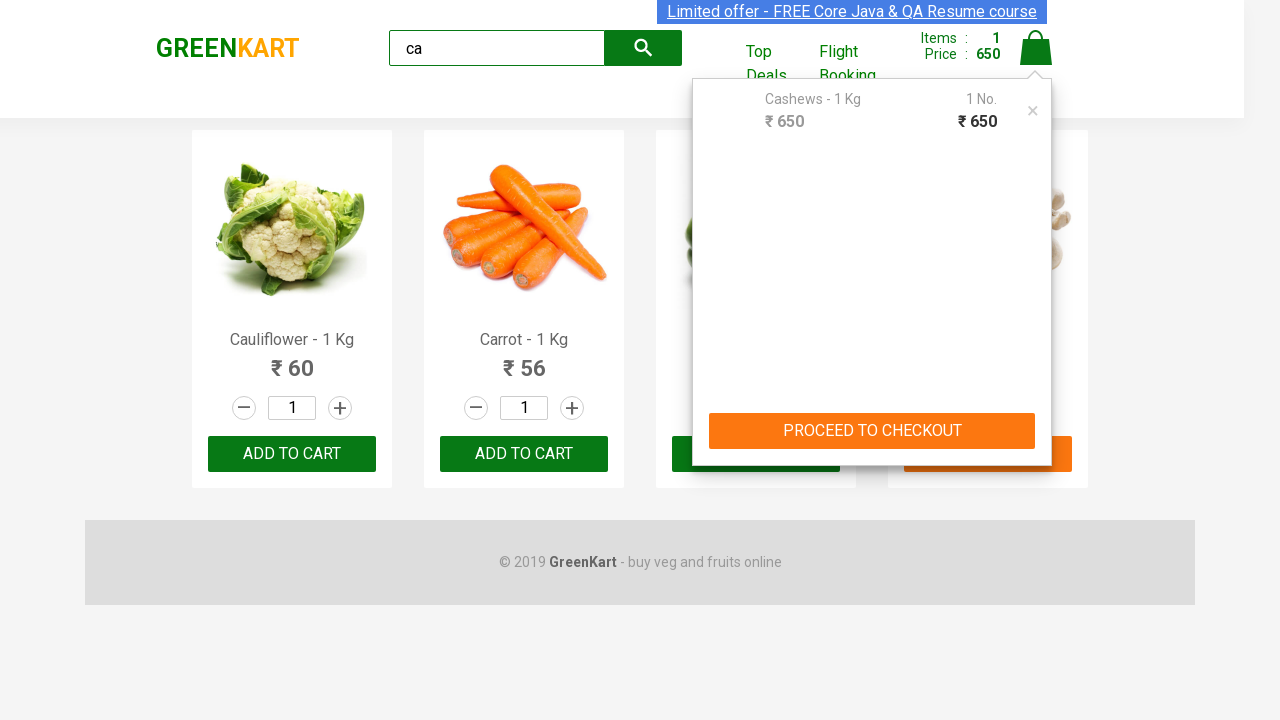

Clicked PROCEED TO CHECKOUT button at (872, 431) on text=PROCEED TO CHECKOUT
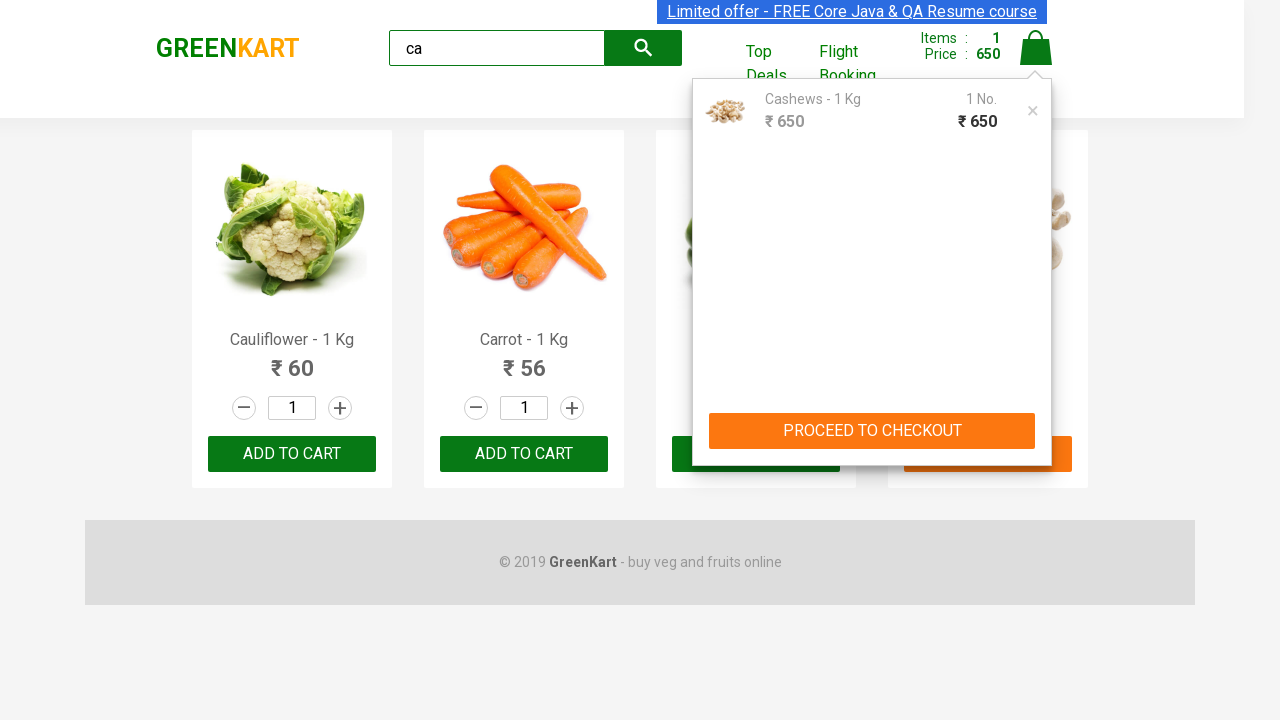

Clicked Place Order button to complete purchase at (1036, 420) on text=Place Order
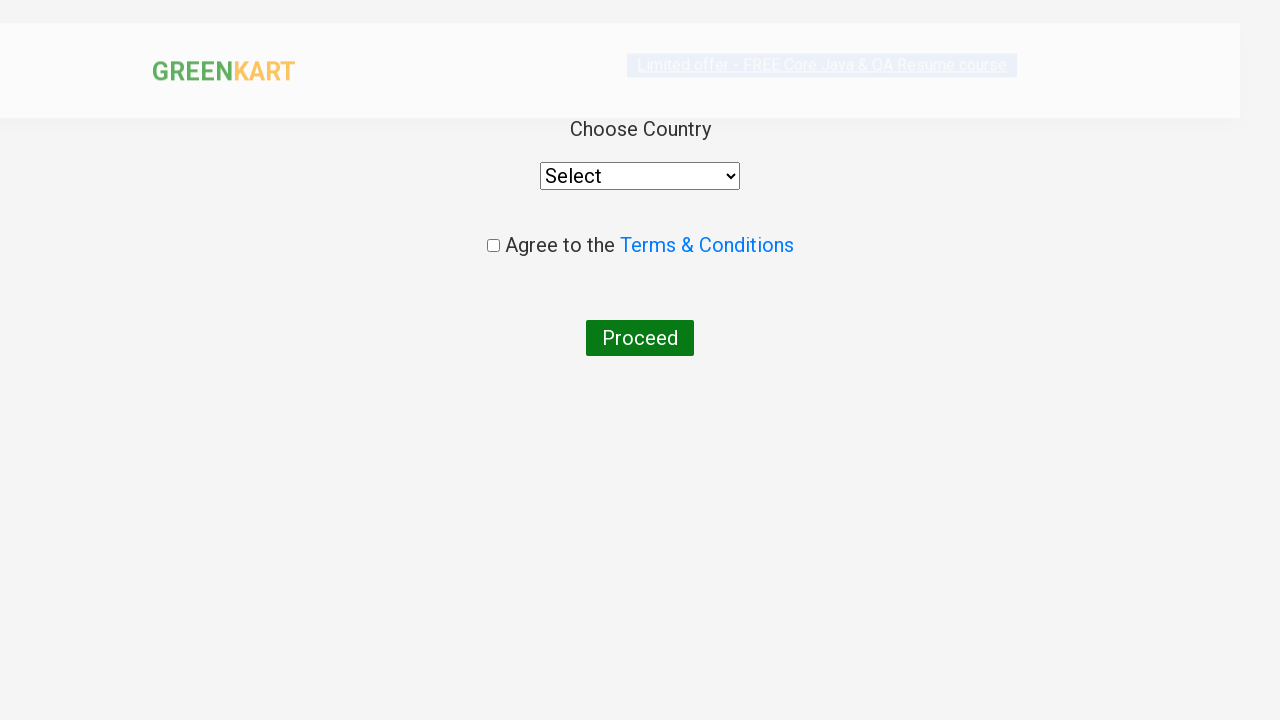

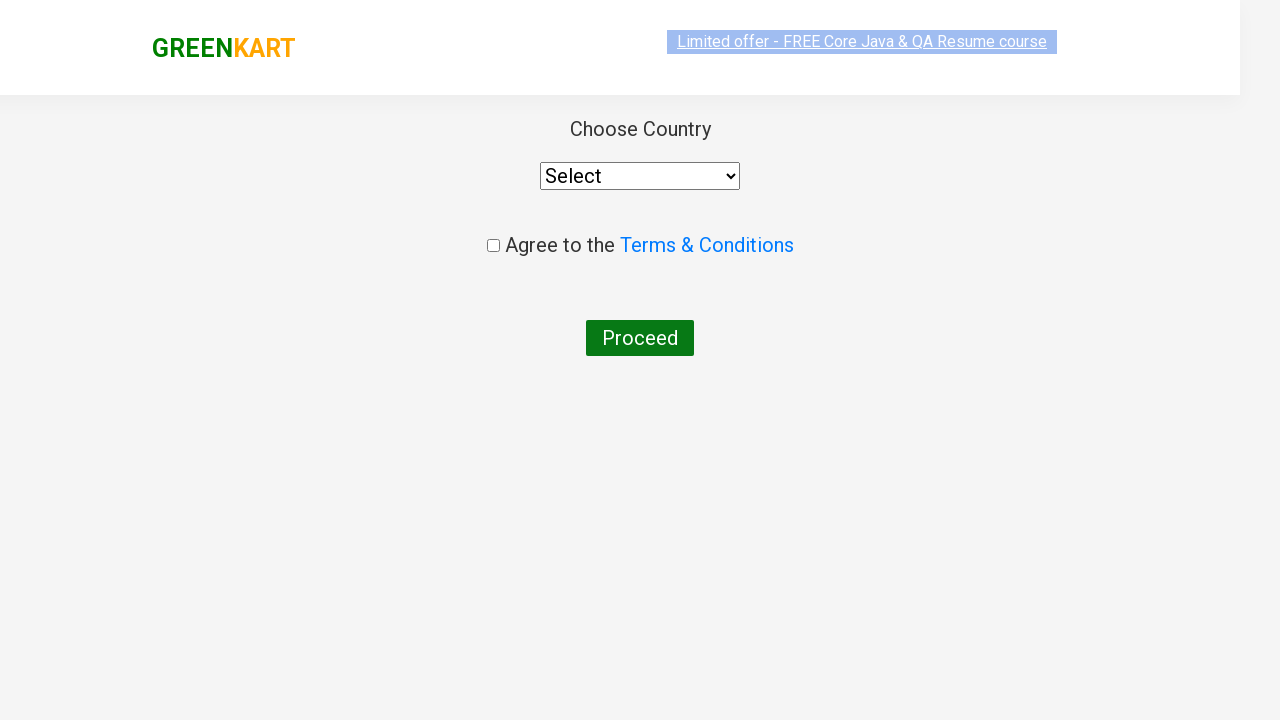